Tests filling autocomplete field using following-sibling XPATH selector

Starting URL: https://formy-project.herokuapp.com/autocomplete

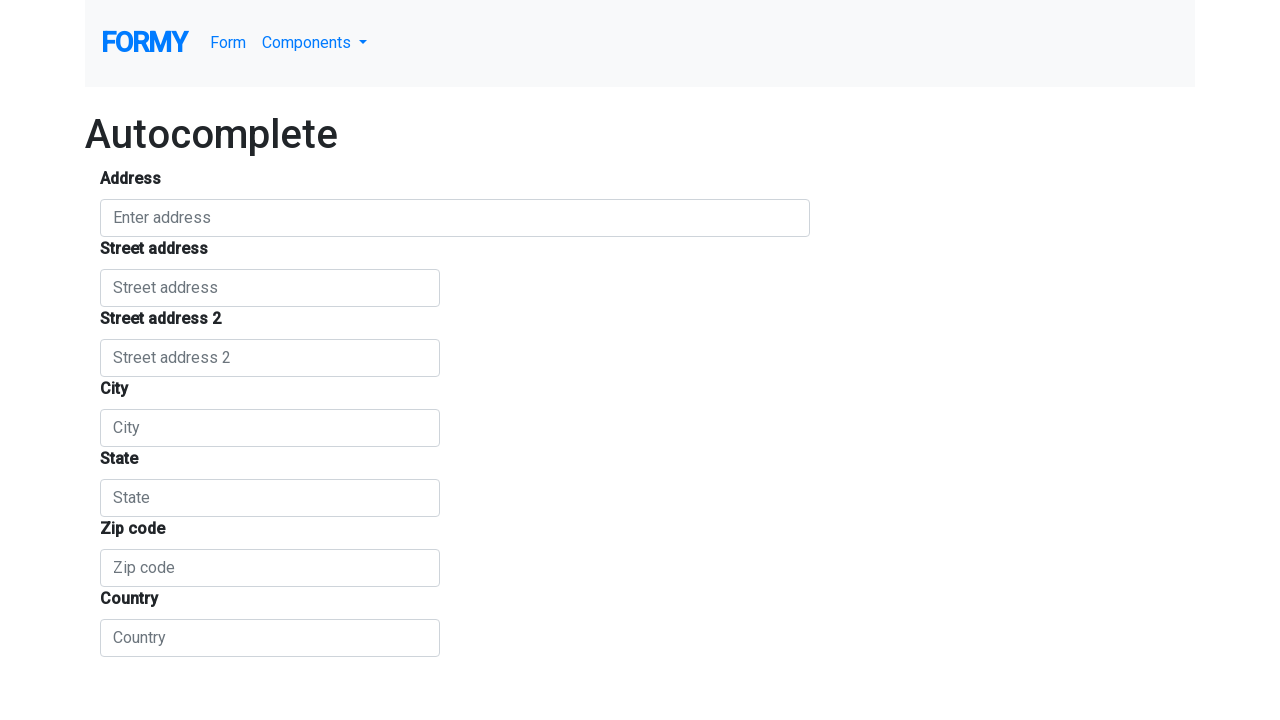

Filled autocomplete field with 'Strada' using following-sibling XPATH selector on //div[@class="col-sm-8 col-sm-offset-2"]//following-sibling::div//input
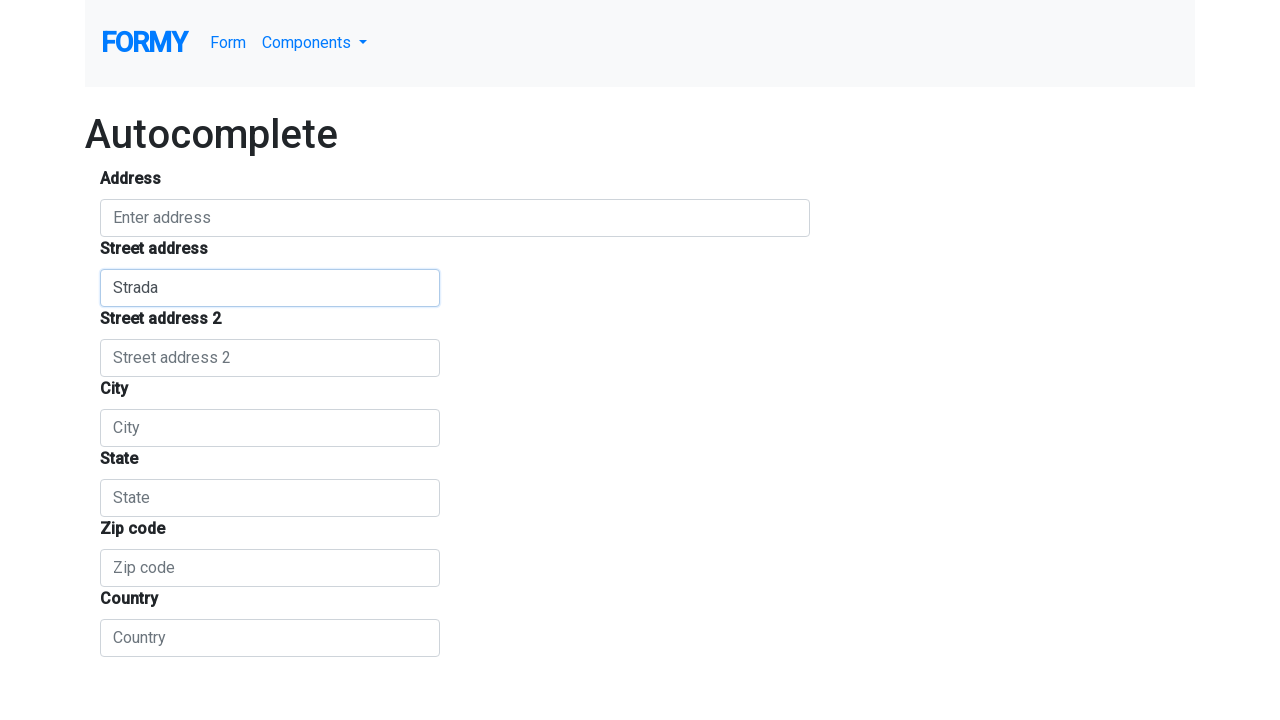

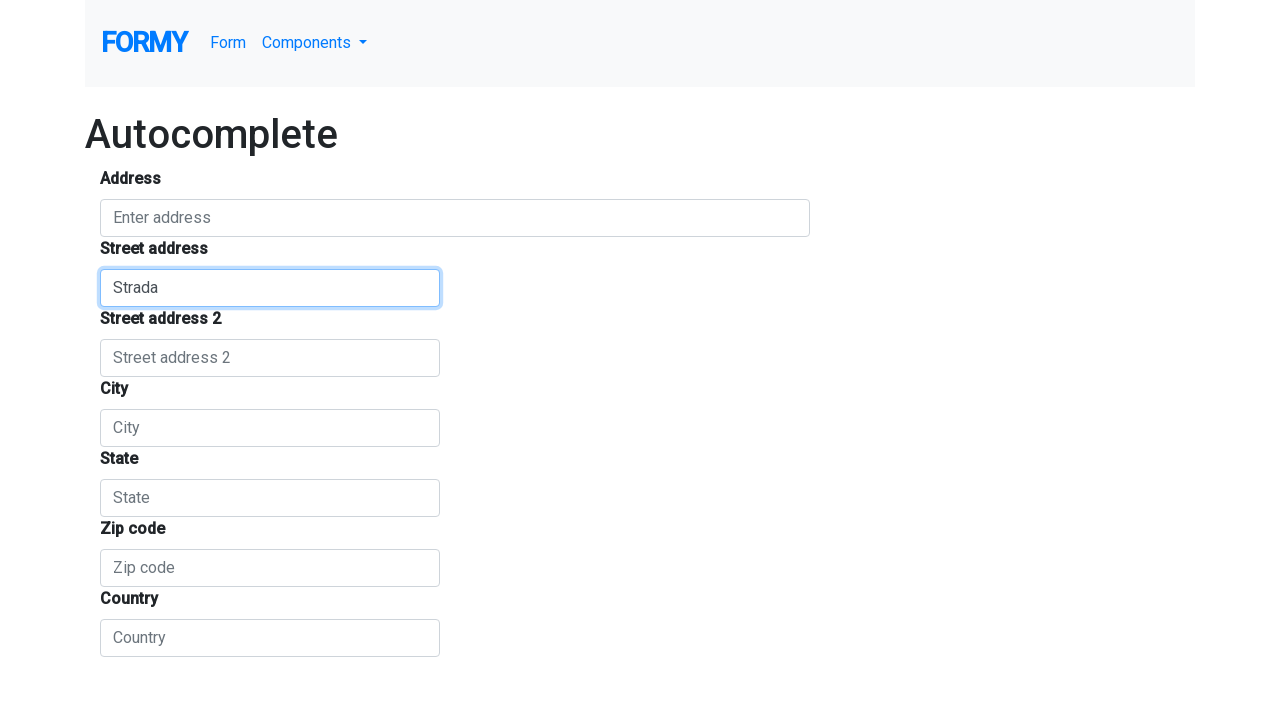